Navigates to DemoQA homepage and clicks on the Elements card (first card with SVG icon) using JavaScript executor

Starting URL: https://demoqa.com/

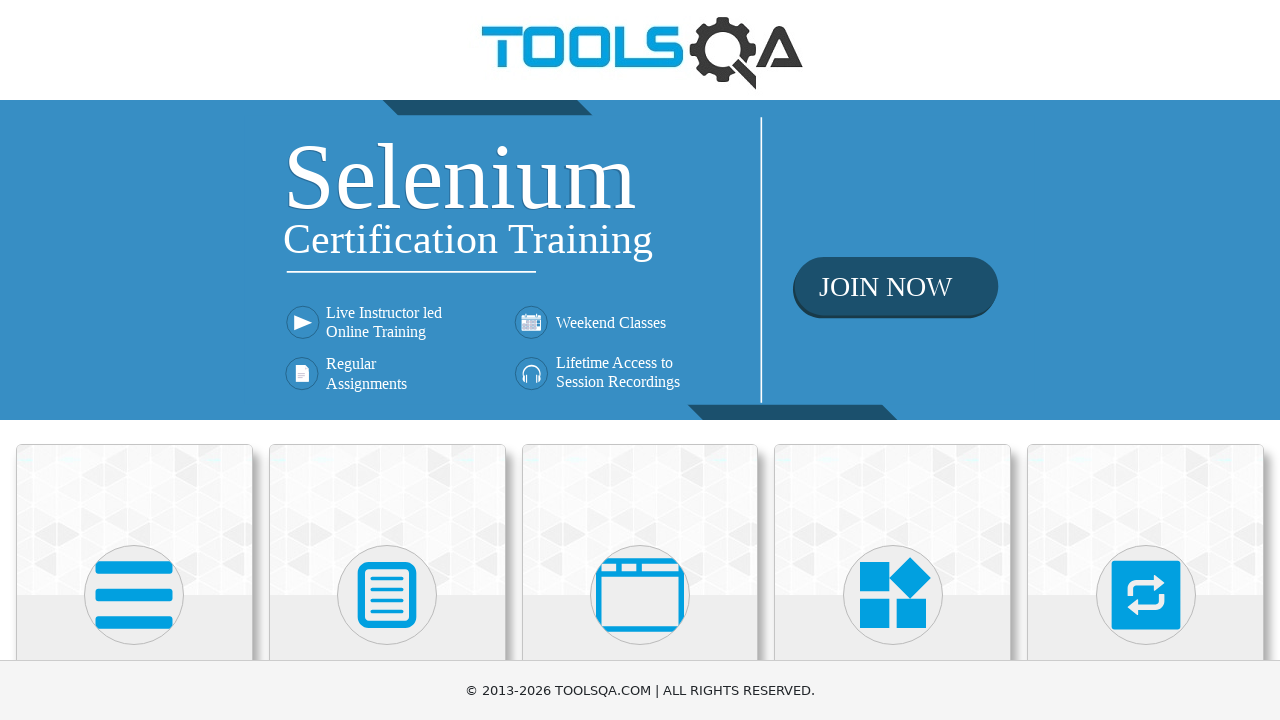

Navigated to DemoQA homepage
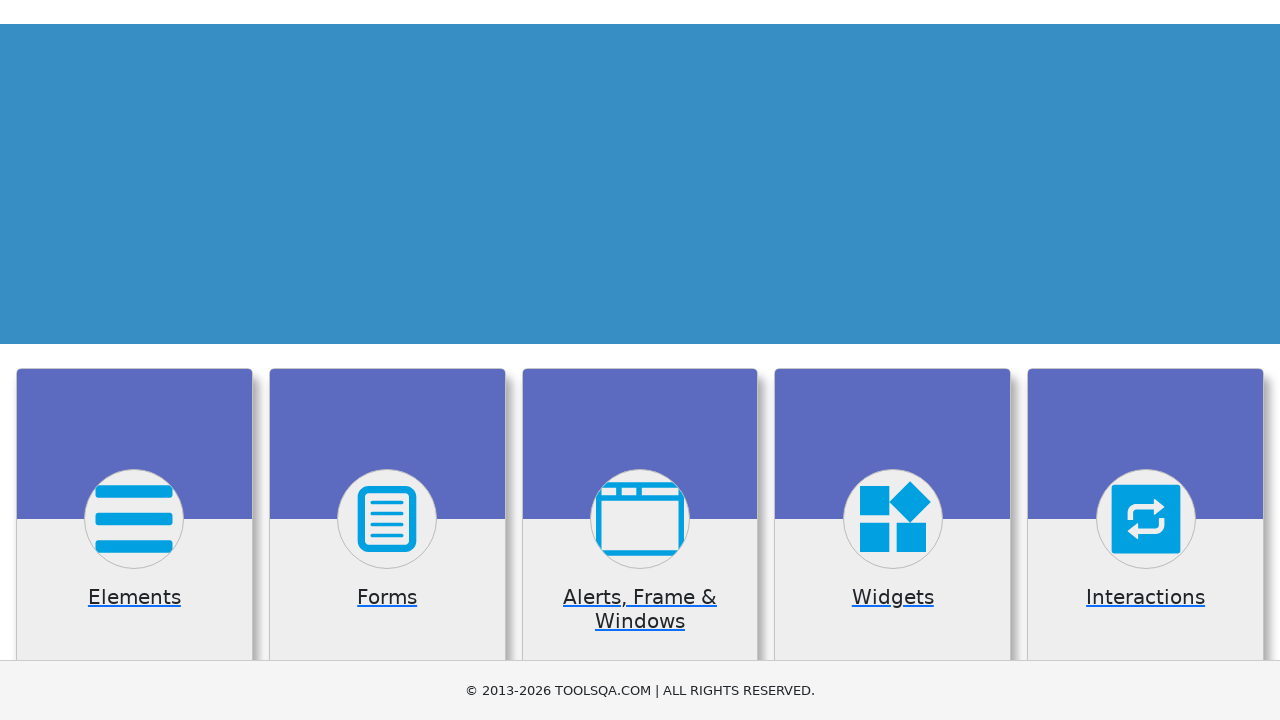

Clicked on the Elements card (first card with SVG icon) at (134, 520) on div.card:first-child
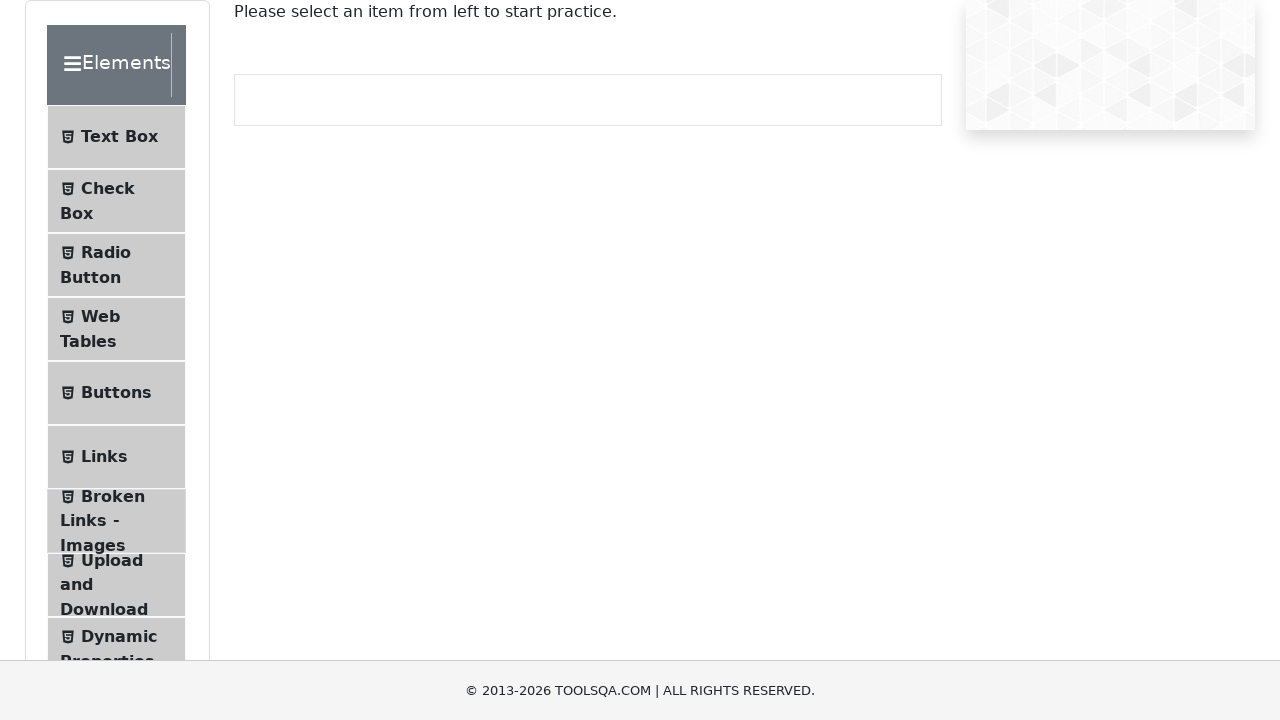

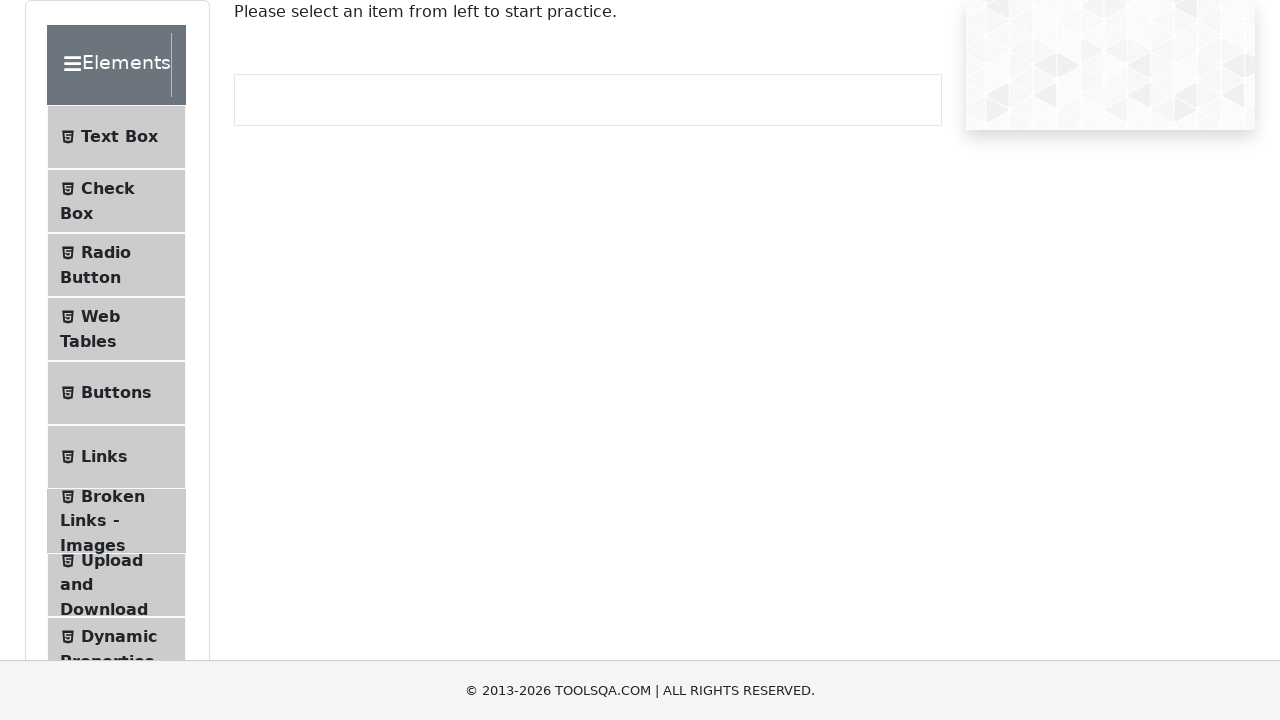